Tests clearing the complete state of all items by checking and then unchecking the toggle all checkbox.

Starting URL: https://demo.playwright.dev/todomvc

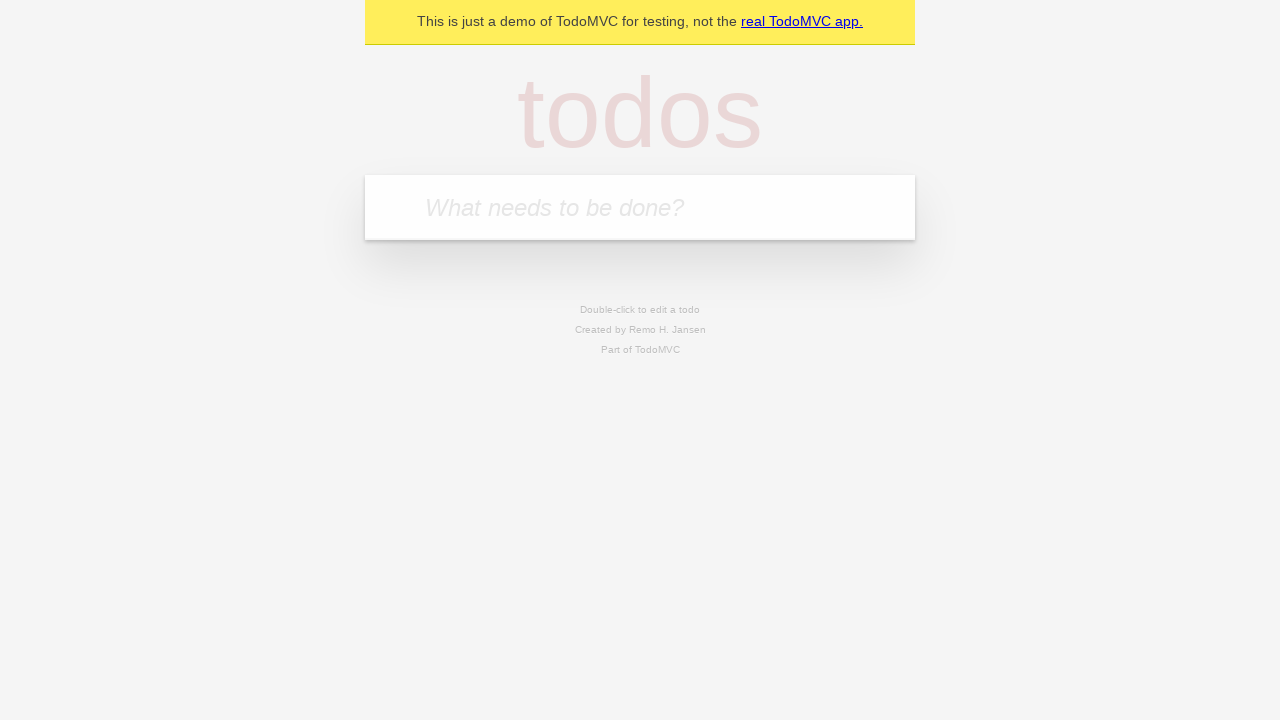

Filled todo input with 'buy some cheese' on internal:attr=[placeholder="What needs to be done?"i]
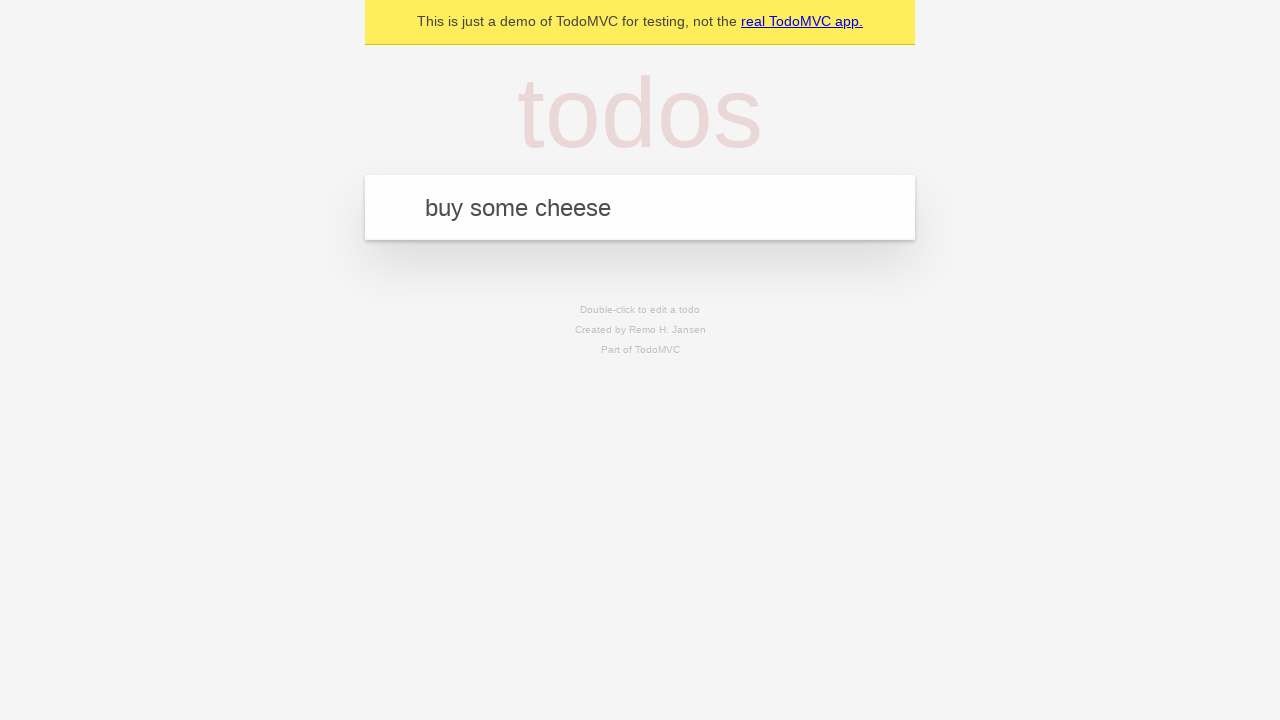

Pressed Enter to add first todo on internal:attr=[placeholder="What needs to be done?"i]
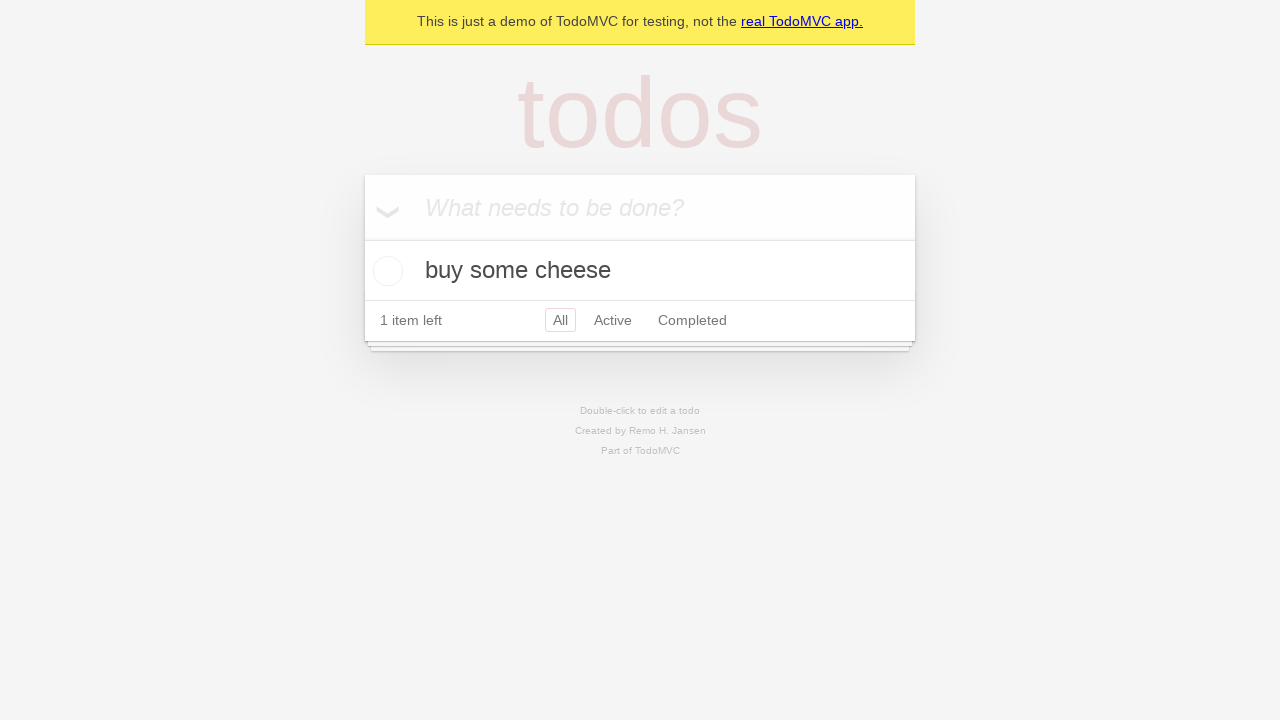

Filled todo input with 'feed the cat' on internal:attr=[placeholder="What needs to be done?"i]
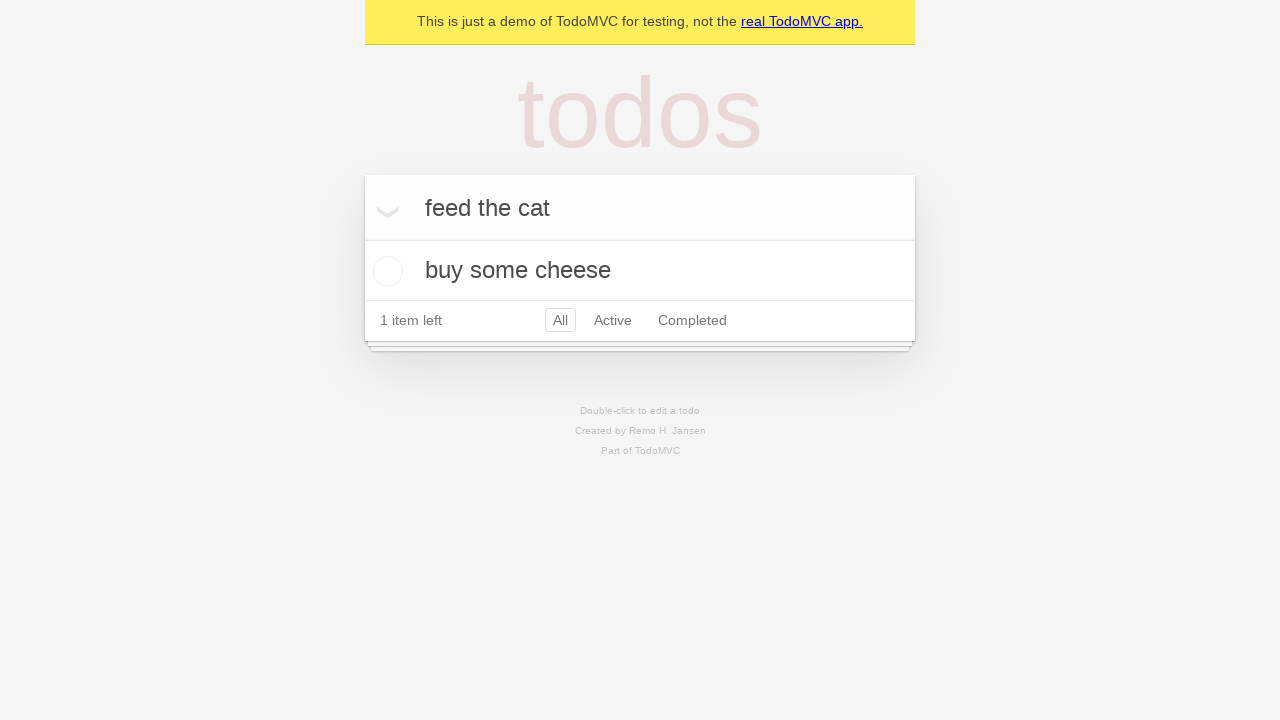

Pressed Enter to add second todo on internal:attr=[placeholder="What needs to be done?"i]
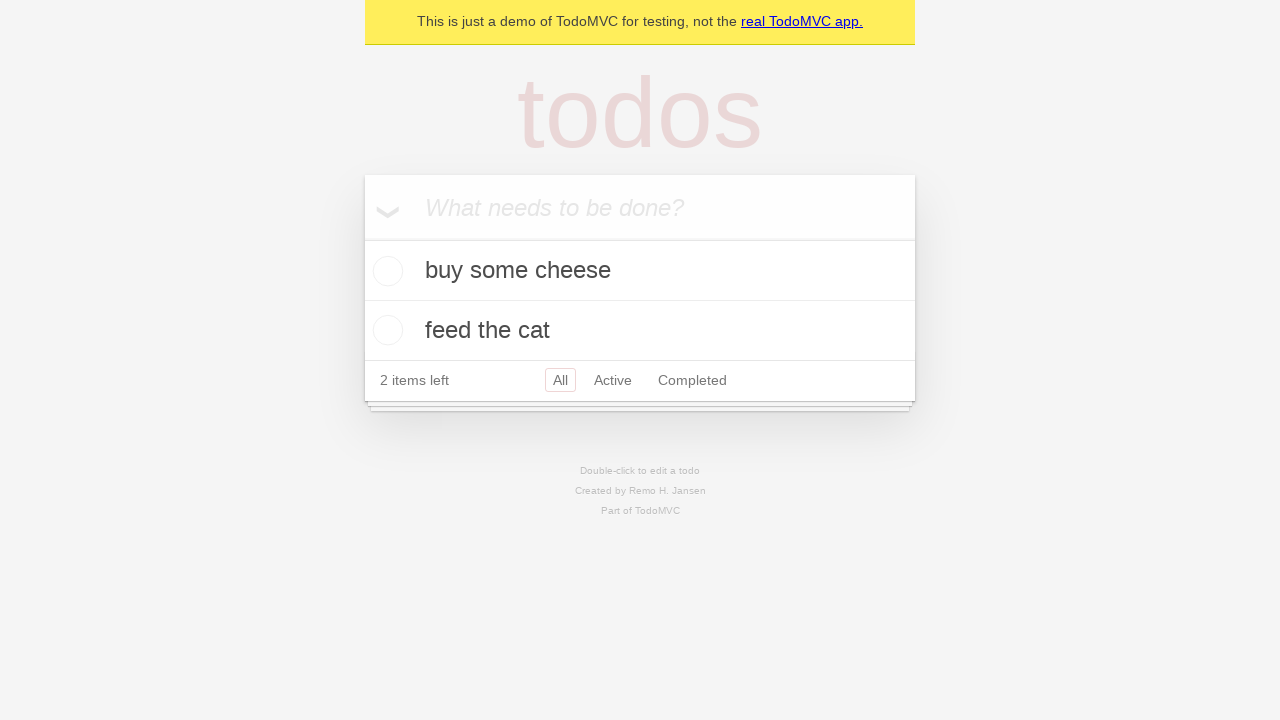

Filled todo input with 'book a doctors appointment' on internal:attr=[placeholder="What needs to be done?"i]
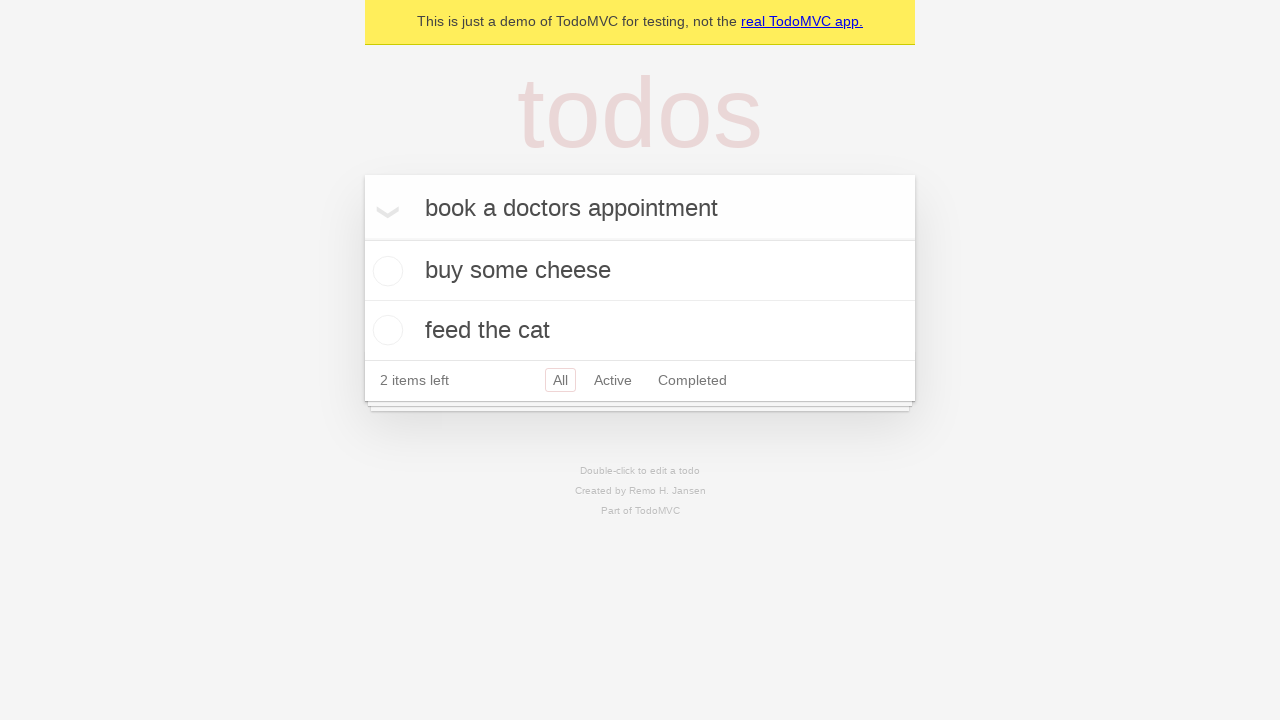

Pressed Enter to add third todo on internal:attr=[placeholder="What needs to be done?"i]
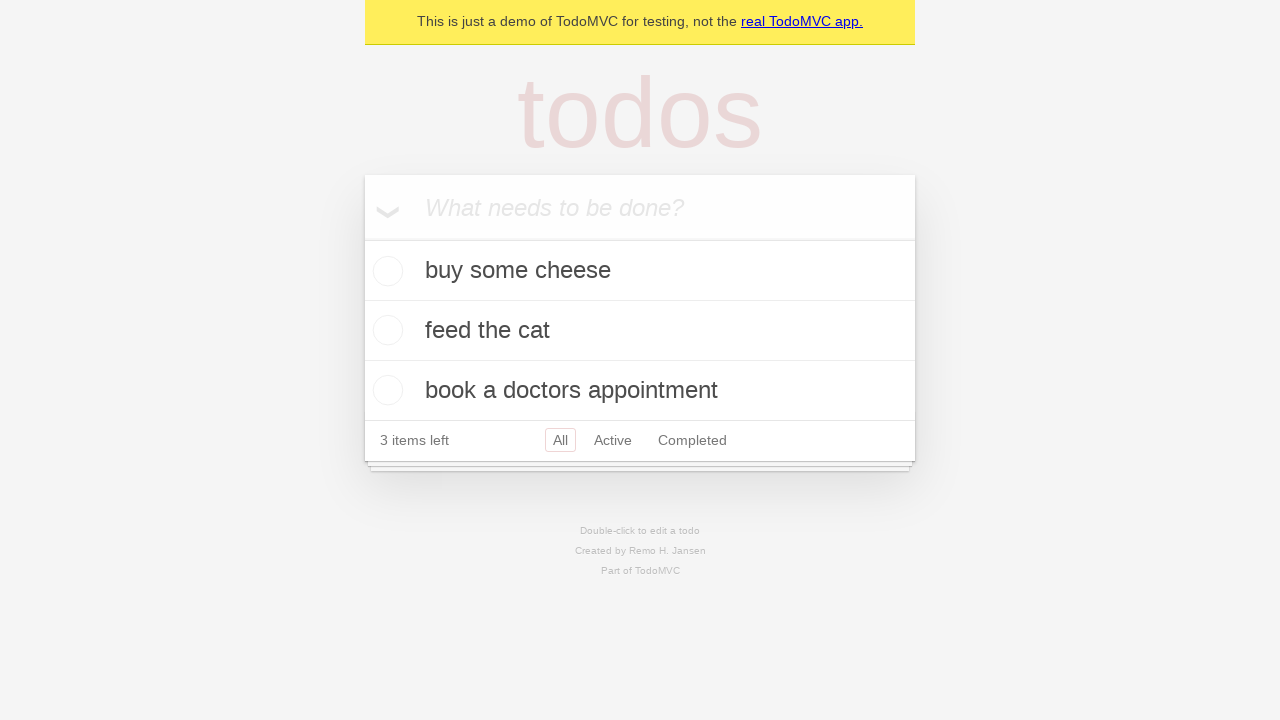

Clicked 'Mark all as complete' checkbox to mark all todos as complete at (362, 238) on internal:label="Mark all as complete"i
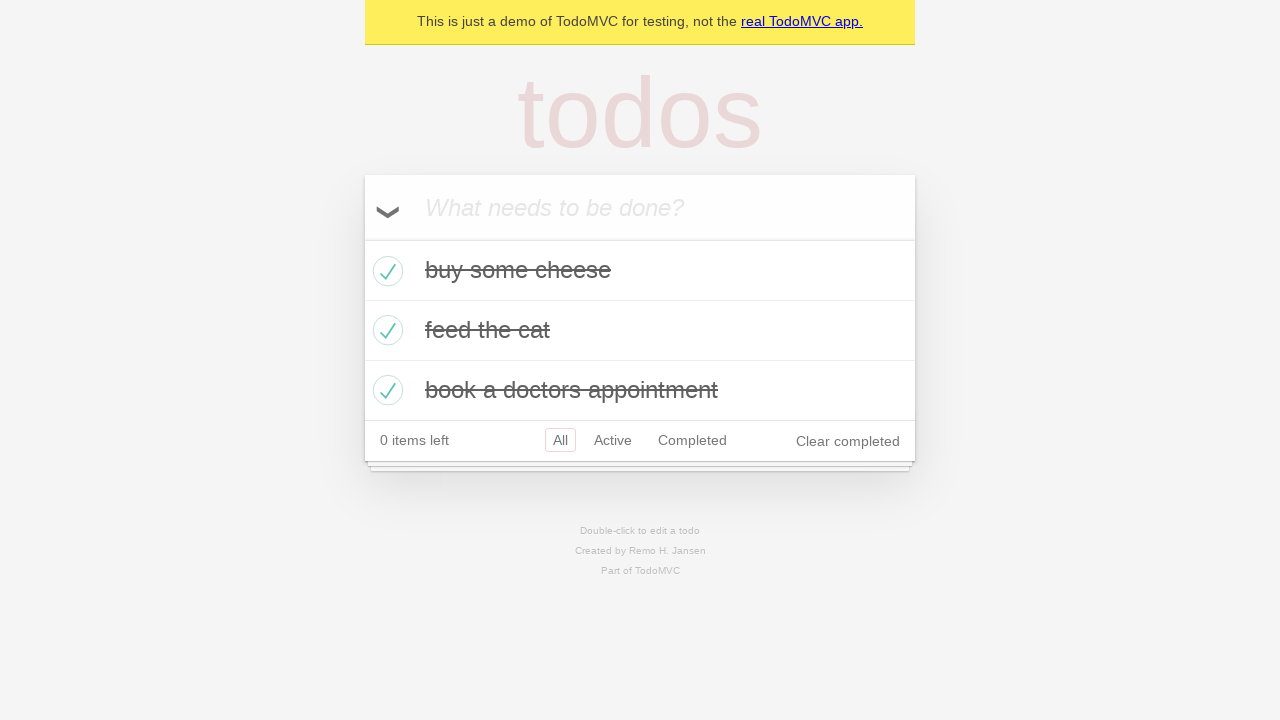

Clicked 'Mark all as complete' checkbox to uncheck and clear complete state of all todos at (362, 238) on internal:label="Mark all as complete"i
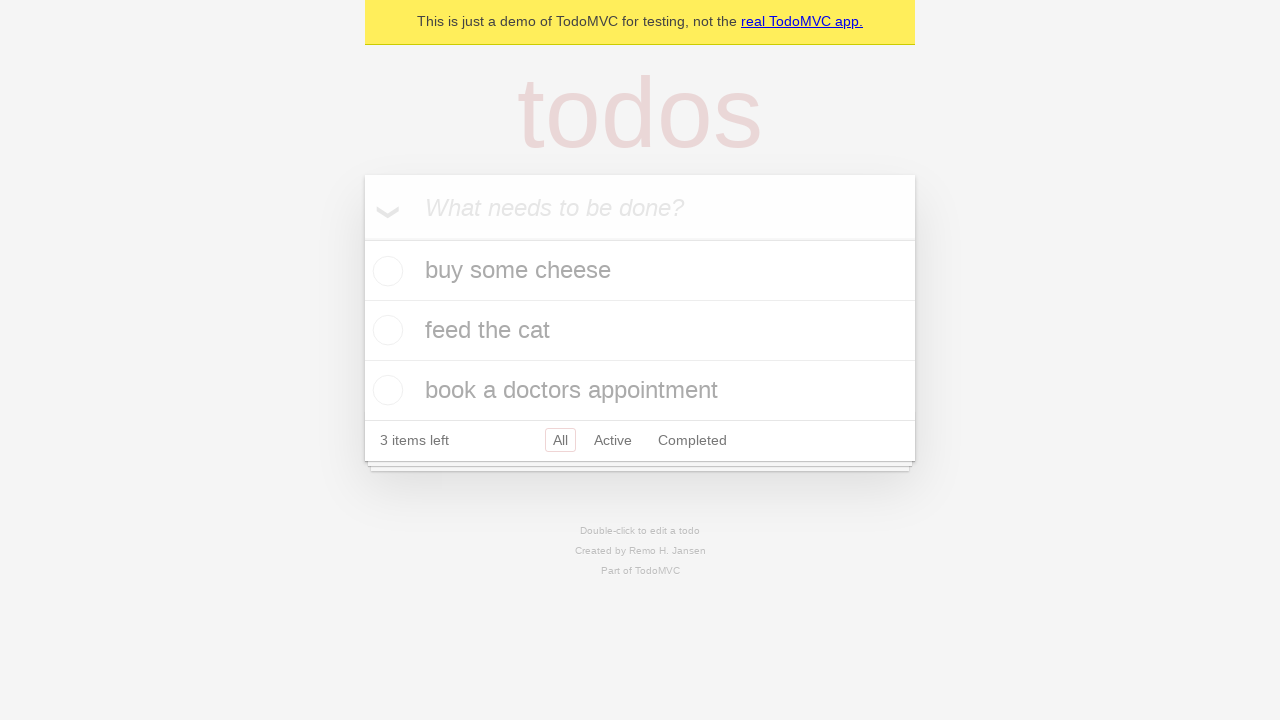

Waited for todo items to update after clearing complete state
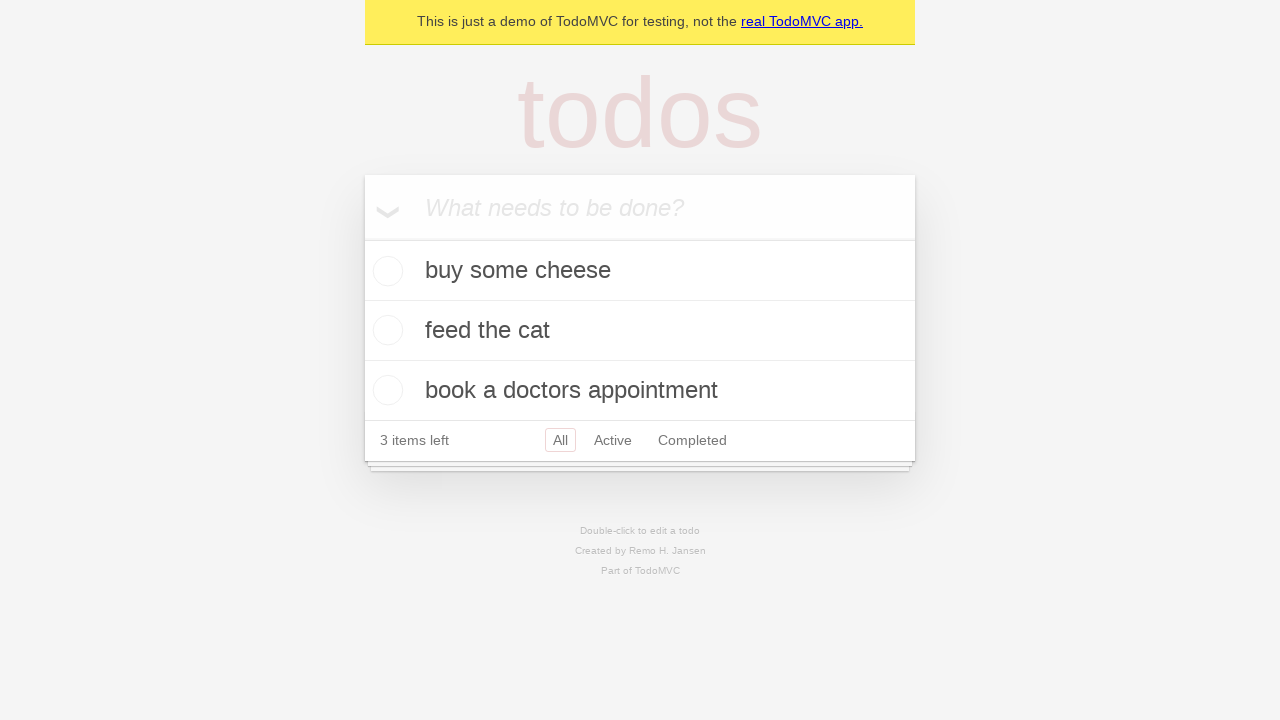

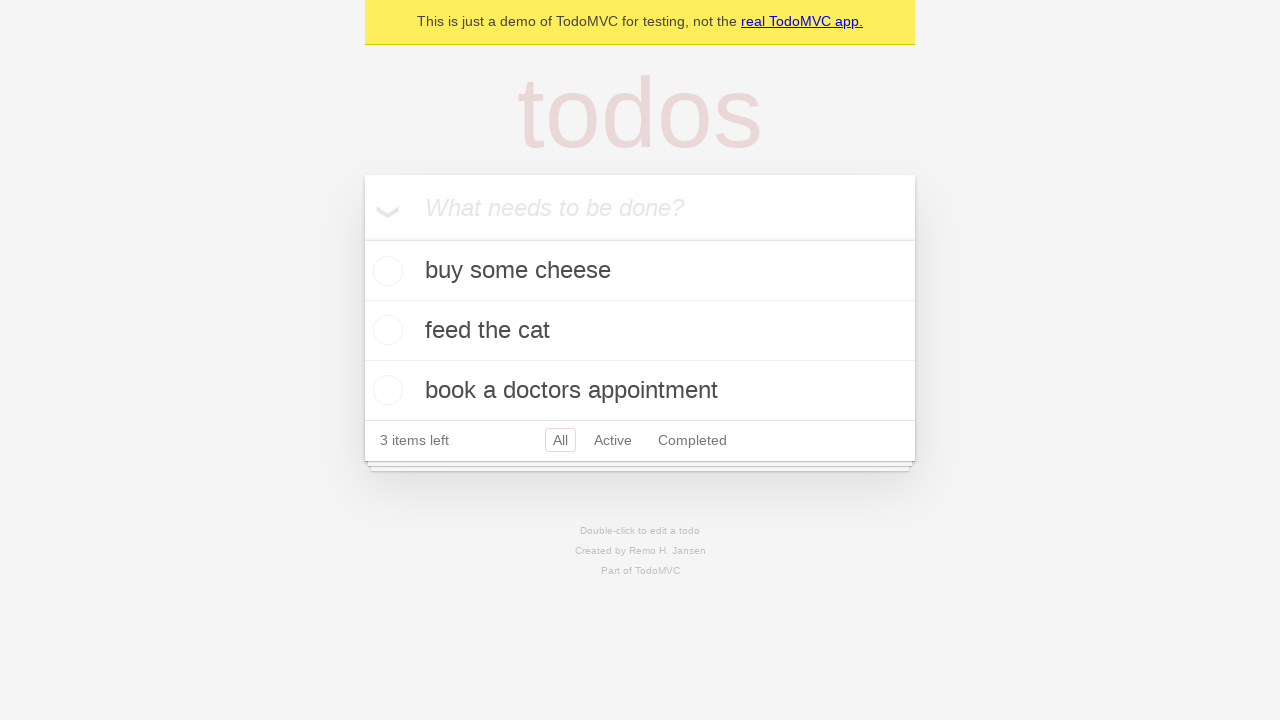